Tests a form submission on an Angular practice page by filling various input fields including email, password, name, selecting checkboxes, radio buttons, and dropdown options

Starting URL: https://rahulshettyacademy.com/angularpractice/

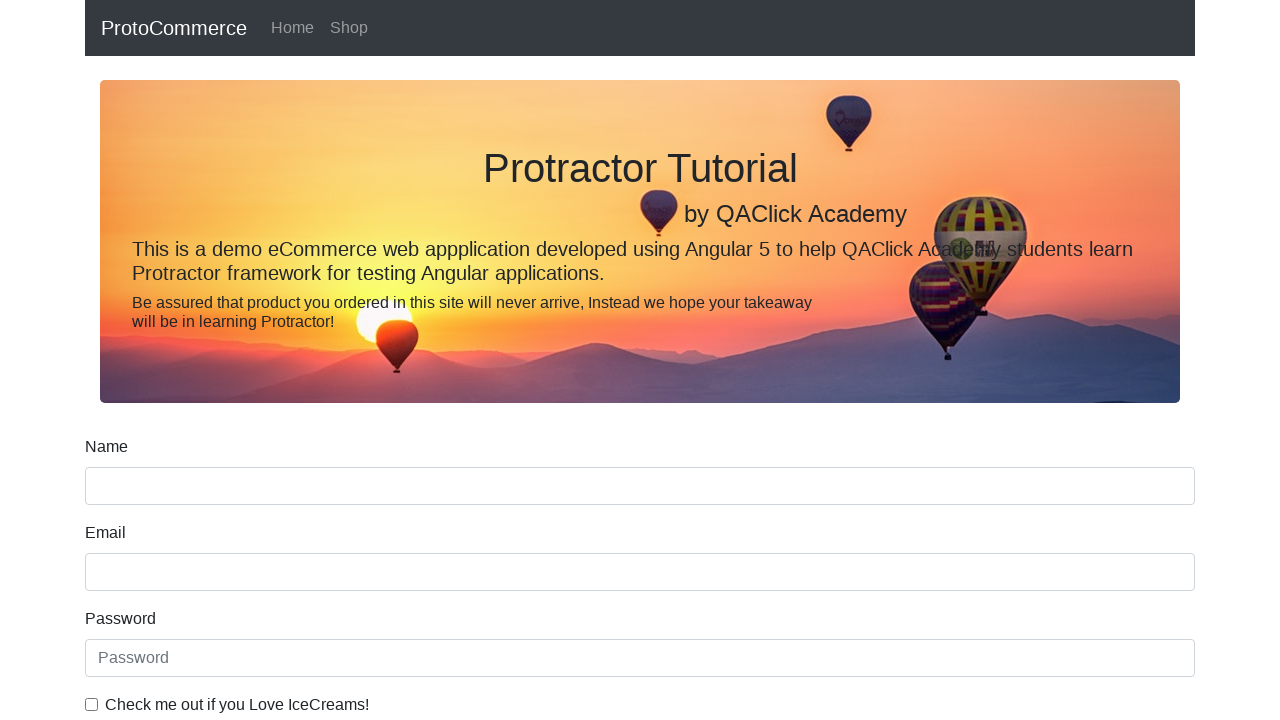

Filled email field with 'hello@example.com' on input[name='email']
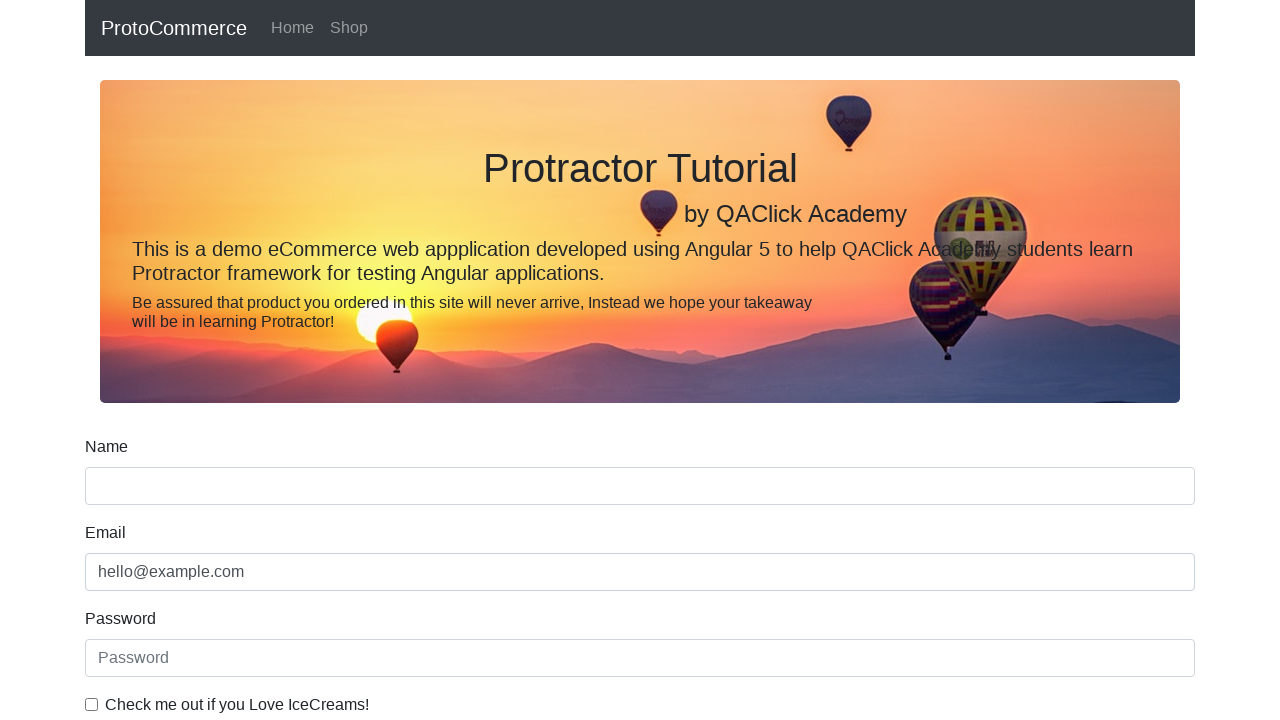

Filled password field with '123456' on #exampleInputPassword1
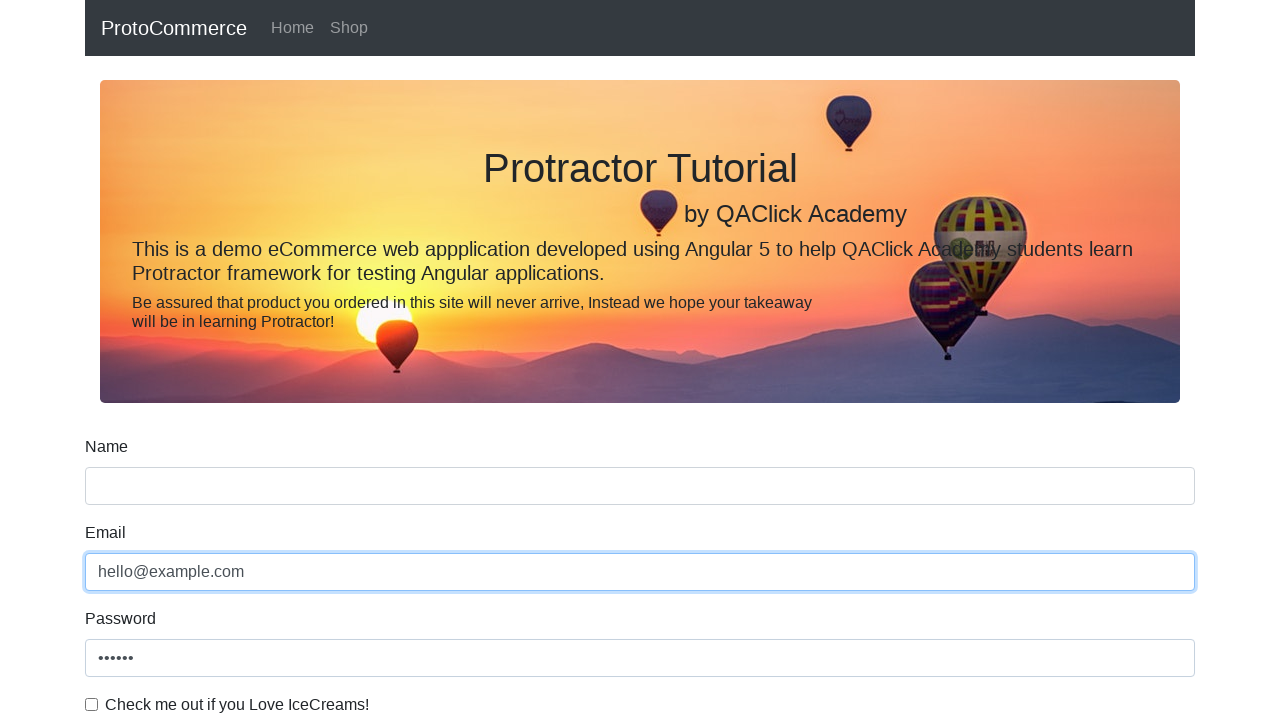

Clicked checkbox at (92, 704) on #exampleCheck1
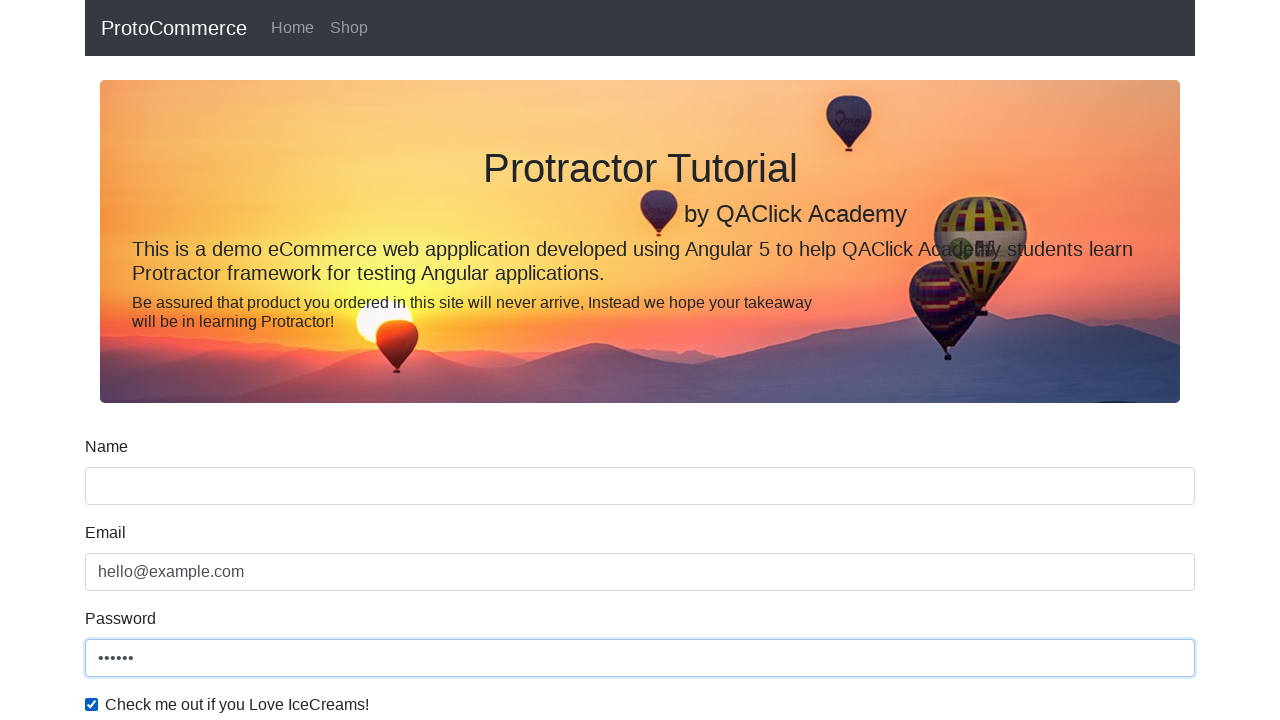

Filled name field with 'Adam' on input[name='name']
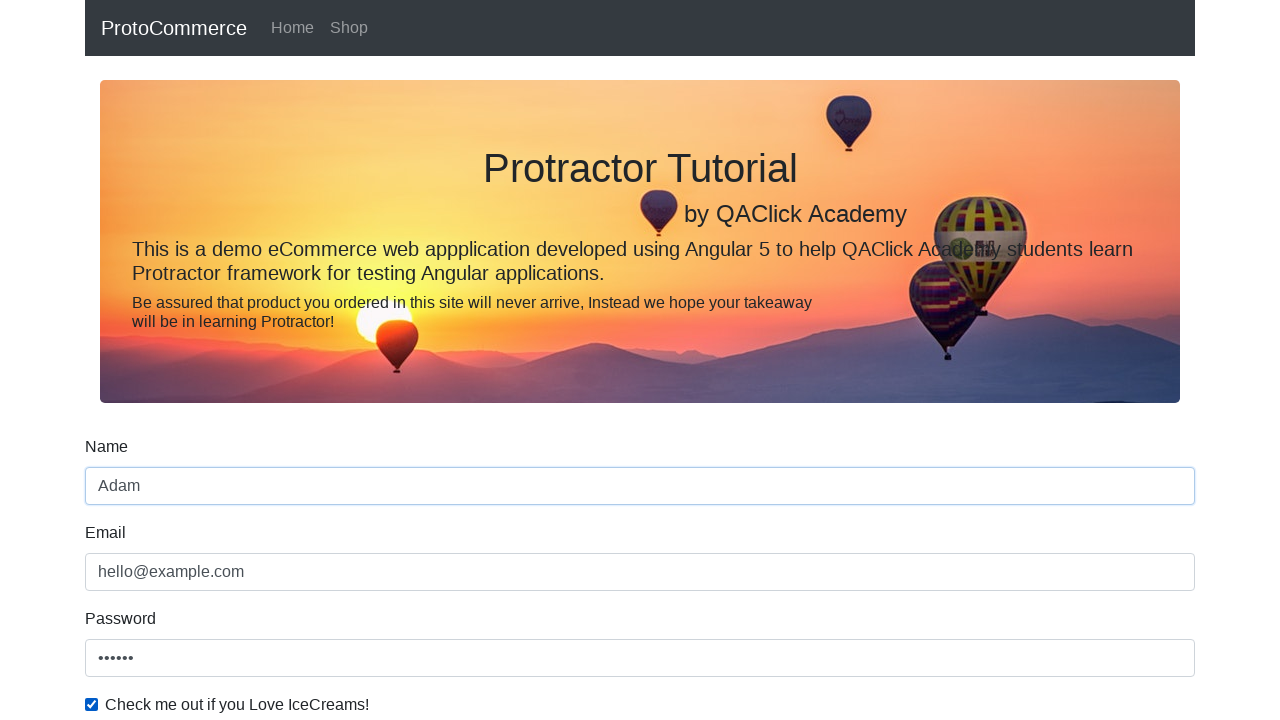

Selected radio button option at (238, 360) on #inlineRadio1
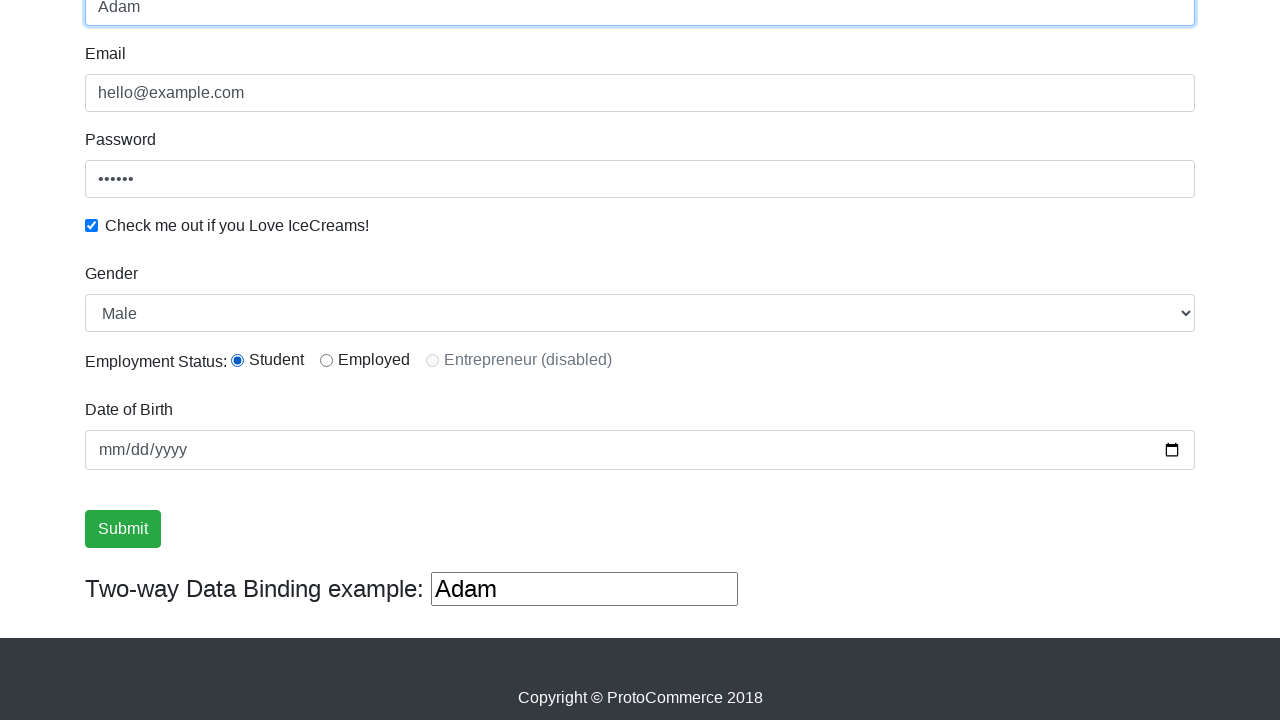

Selected 'Female' from dropdown by visible text on #exampleFormControlSelect1
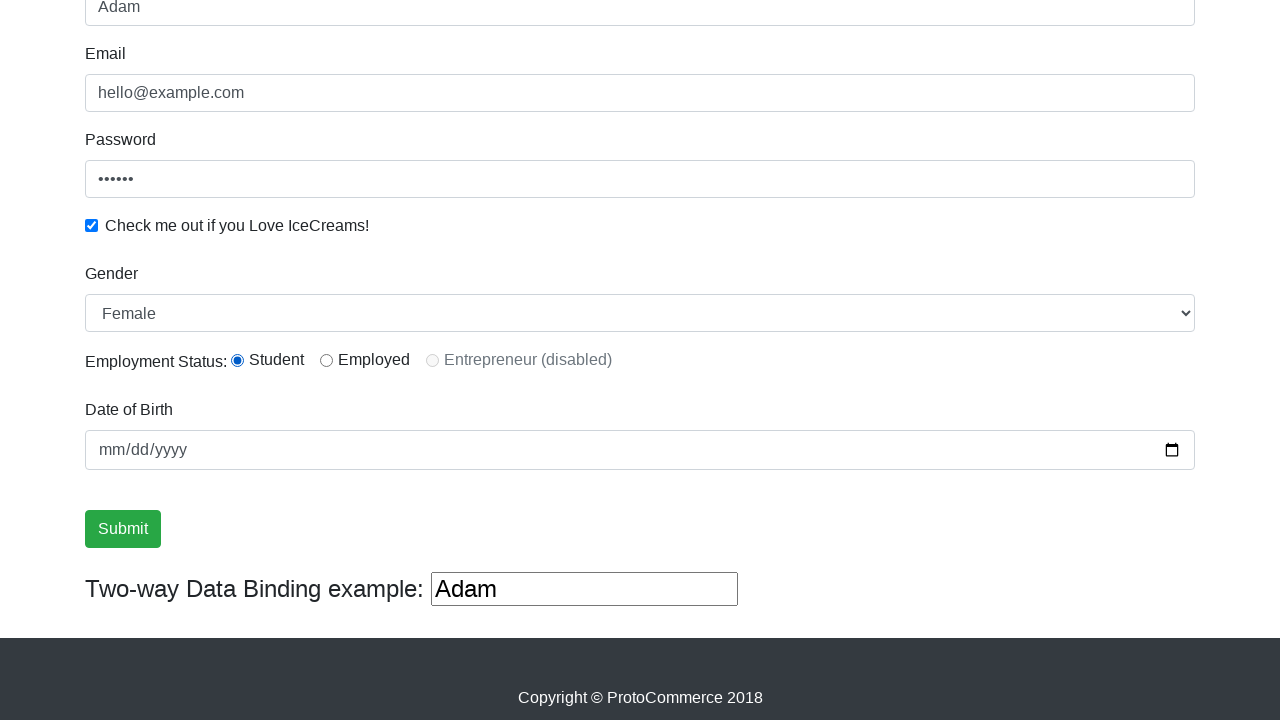

Selected first option from dropdown by index on #exampleFormControlSelect1
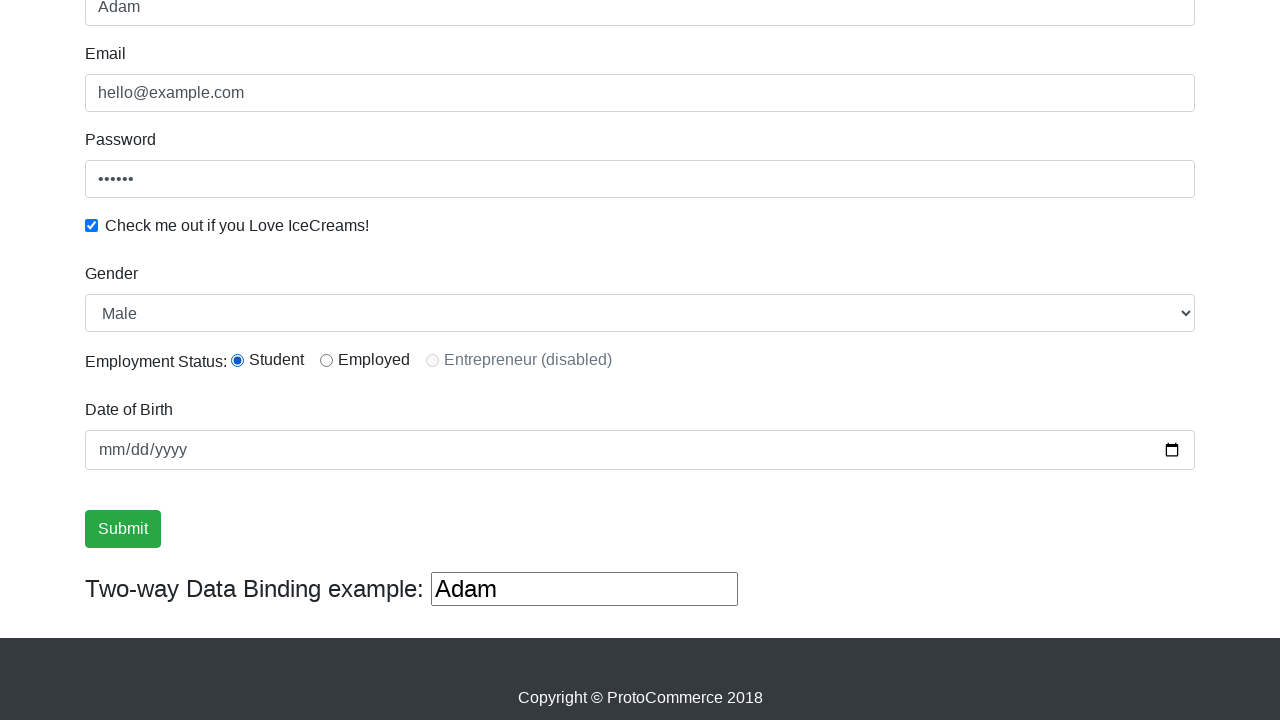

Clicked form submit button at (123, 529) on xpath=//input[@type='submit']
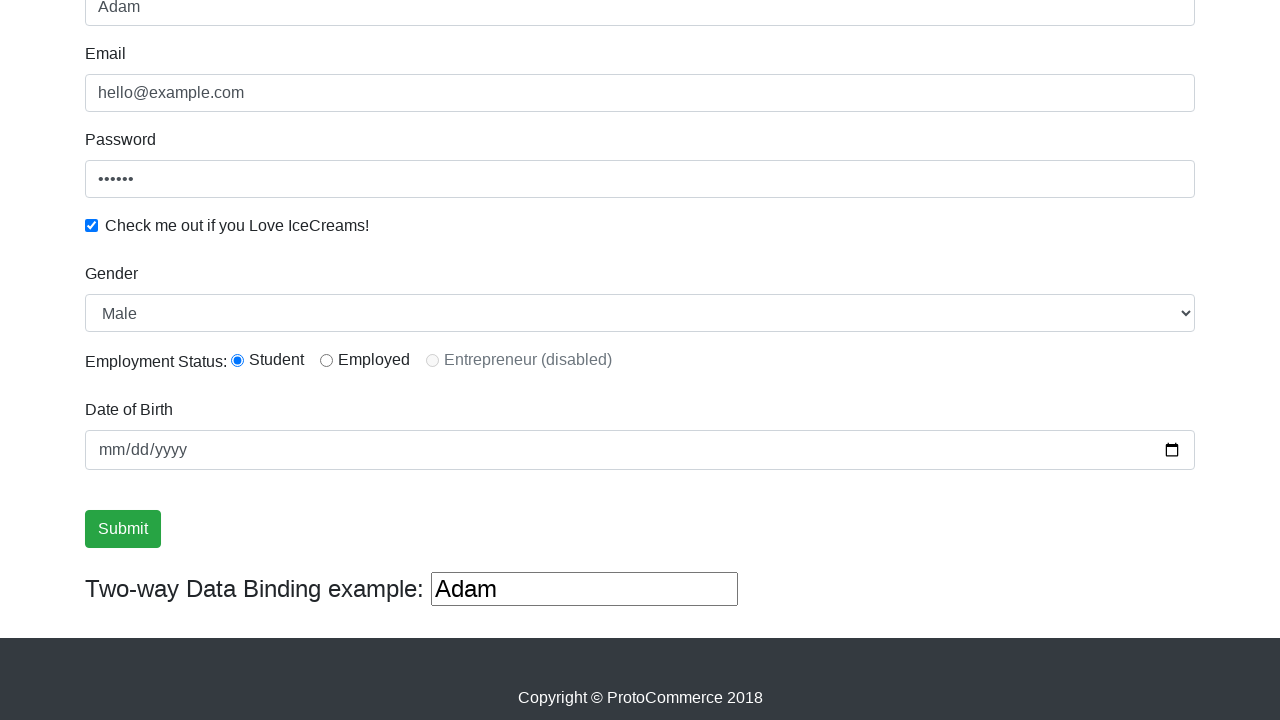

Success message appeared
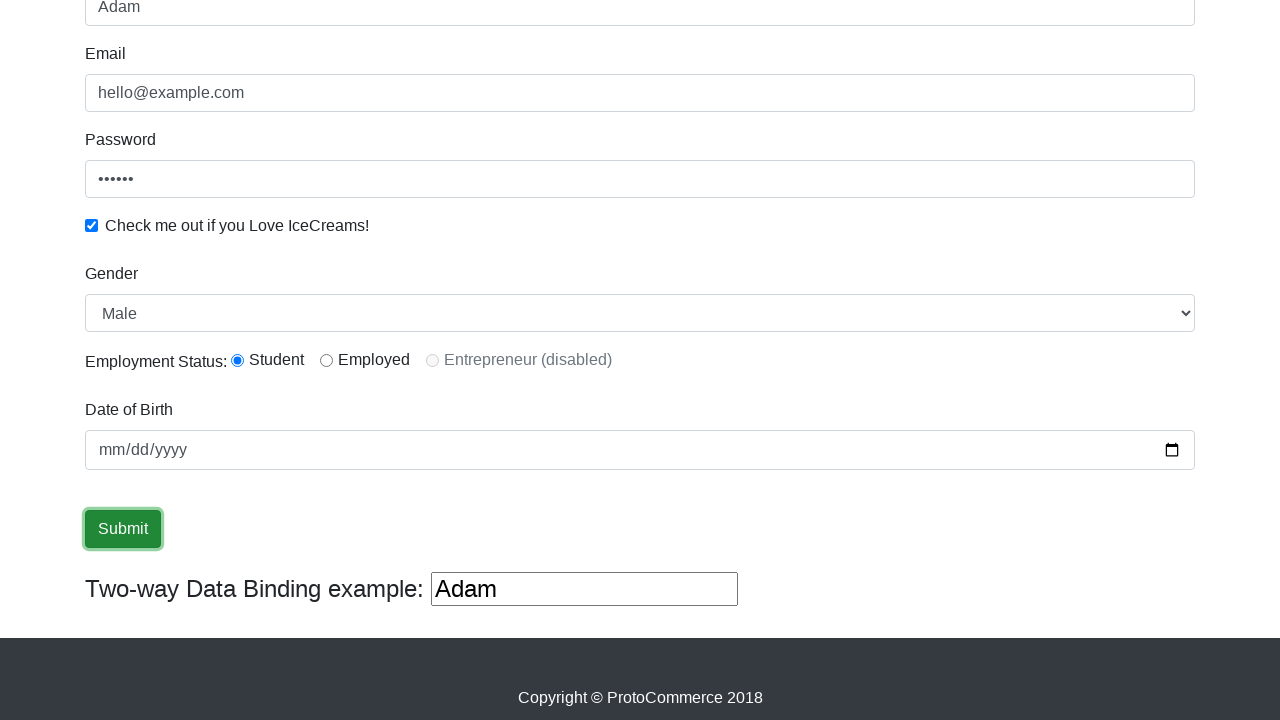

Verified success message contains 'Success'
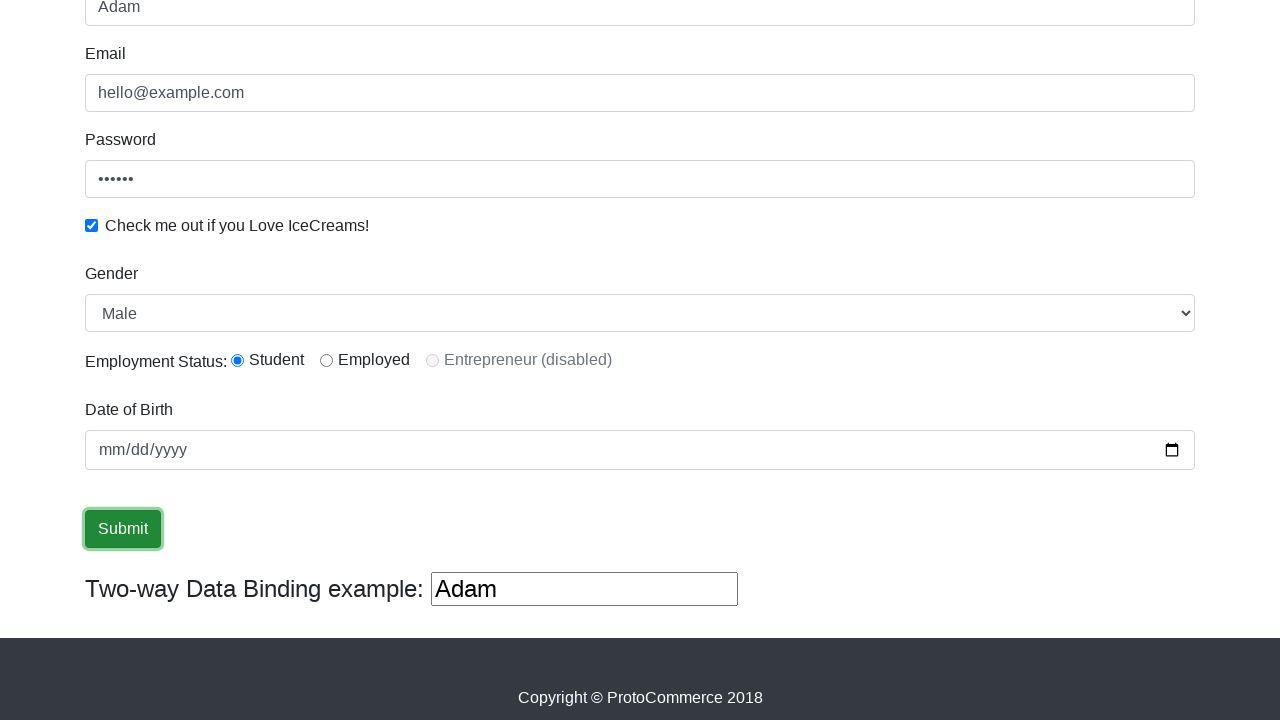

Filled third text input field with 'Hello Again!' on (//input[@type='text'])[3]
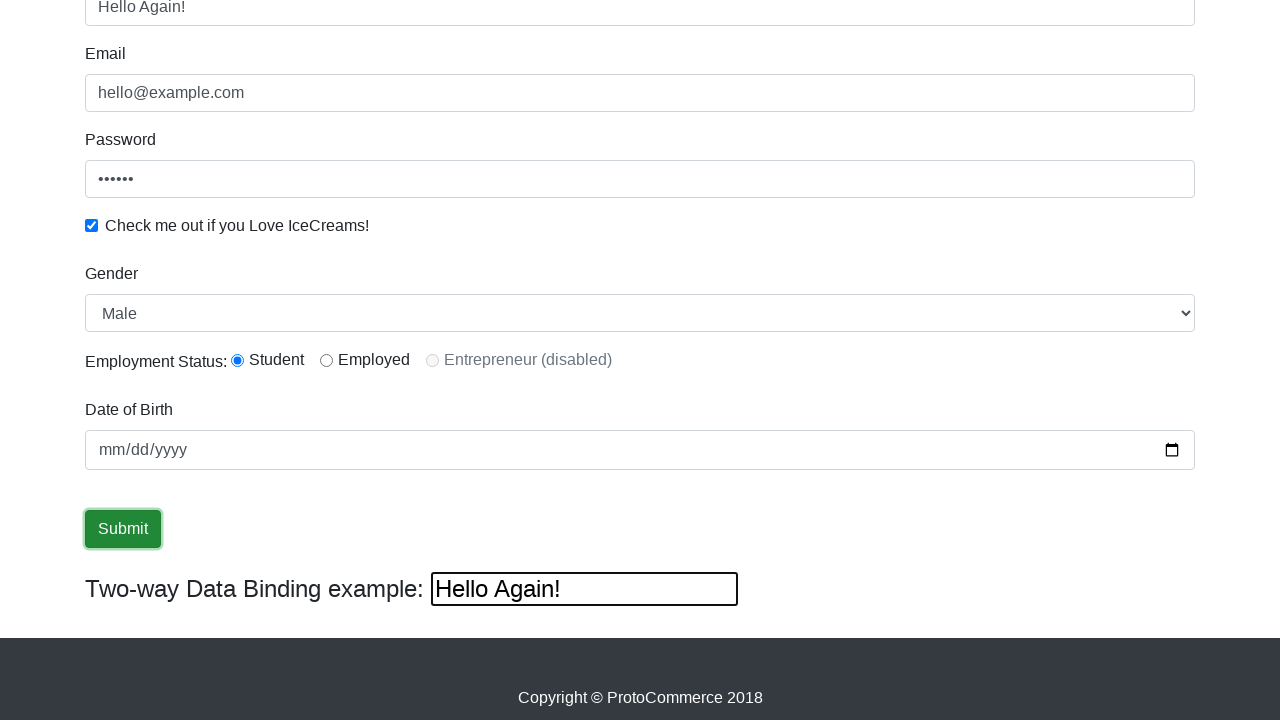

Cleared third text input field on (//input[@type='text'])[3]
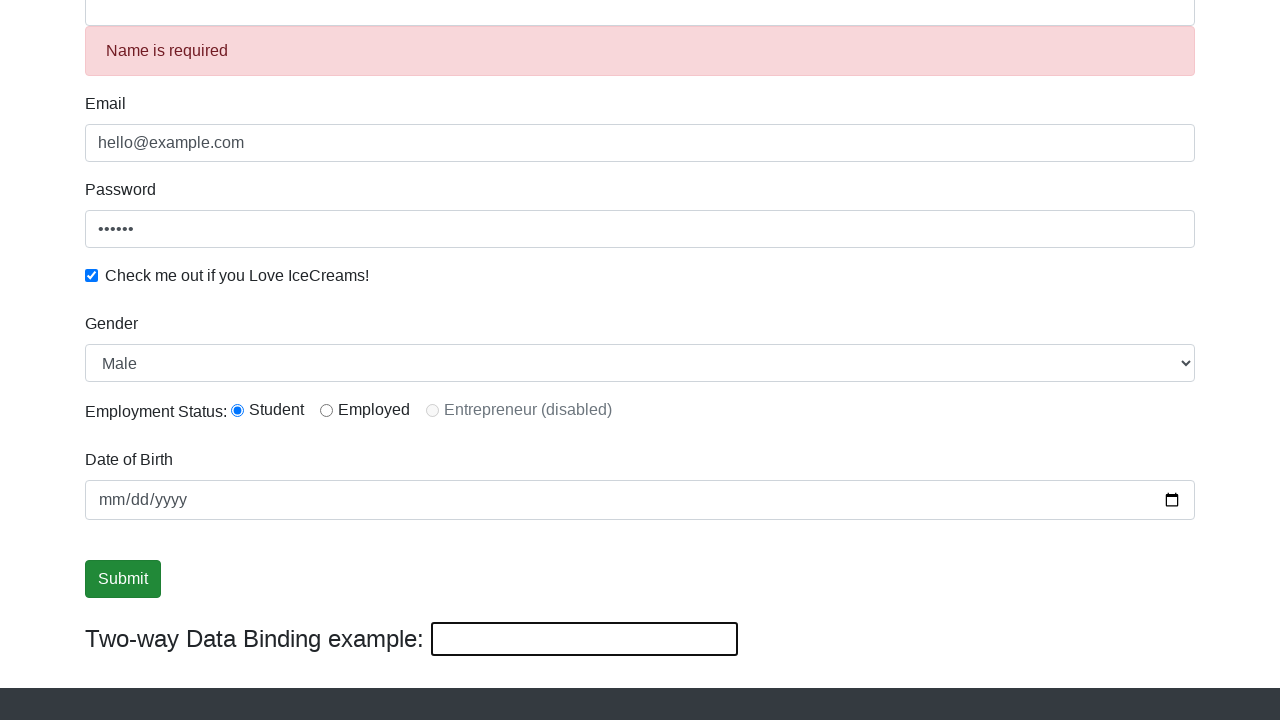

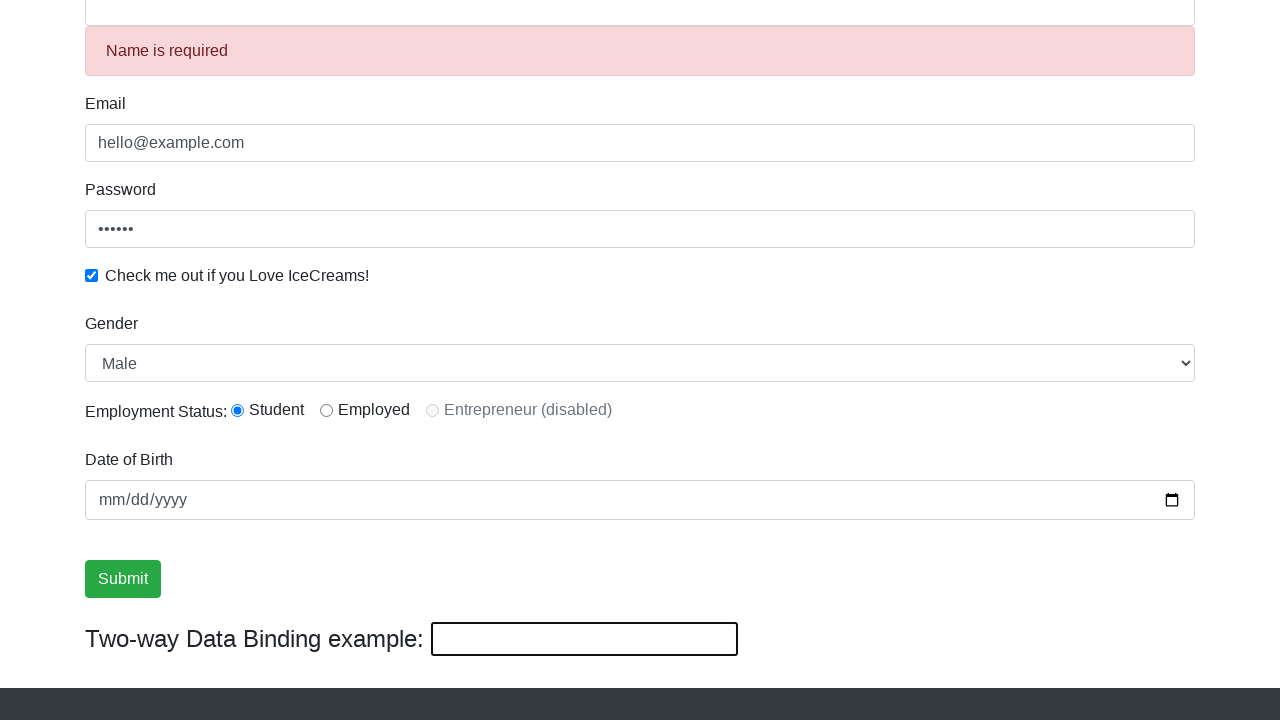